Tests ReactJS Semantic UI editable/searchable dropdown by typing search terms and selecting countries from the filtered results

Starting URL: https://react.semantic-ui.com/maximize/dropdown-example-search-selection/

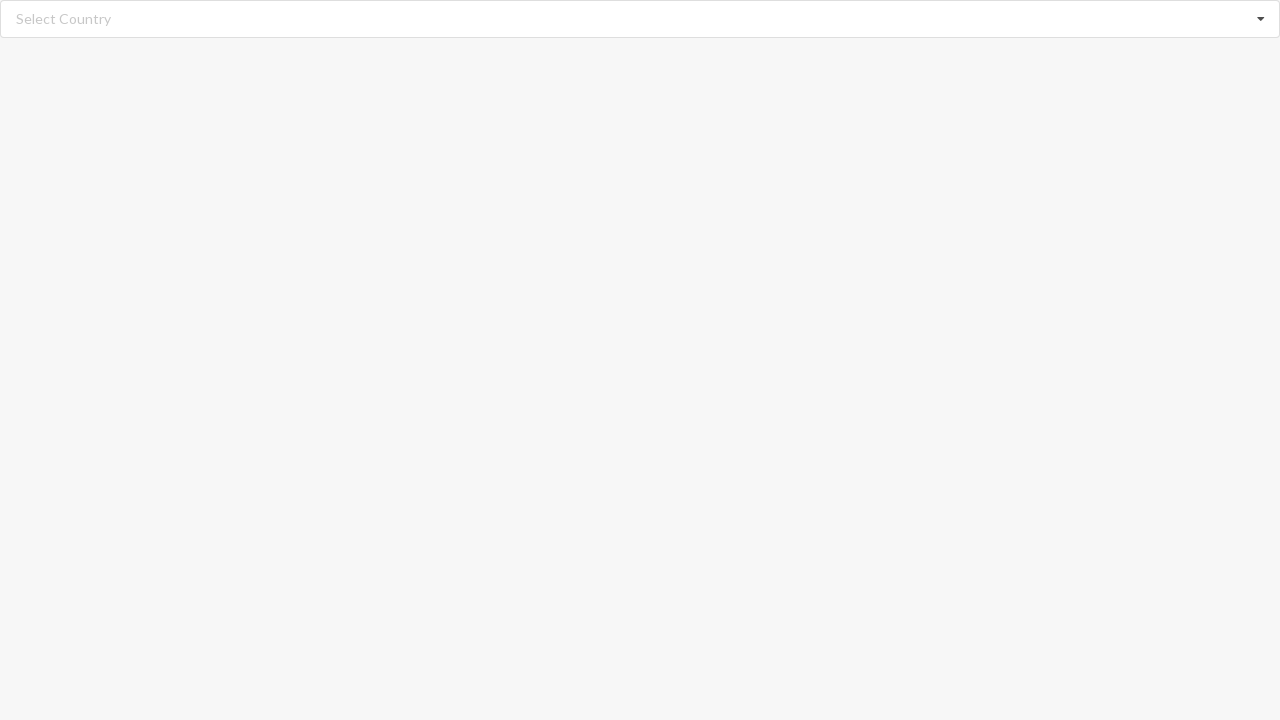

Typed 'Bahamas' in the editable dropdown search field on input.search
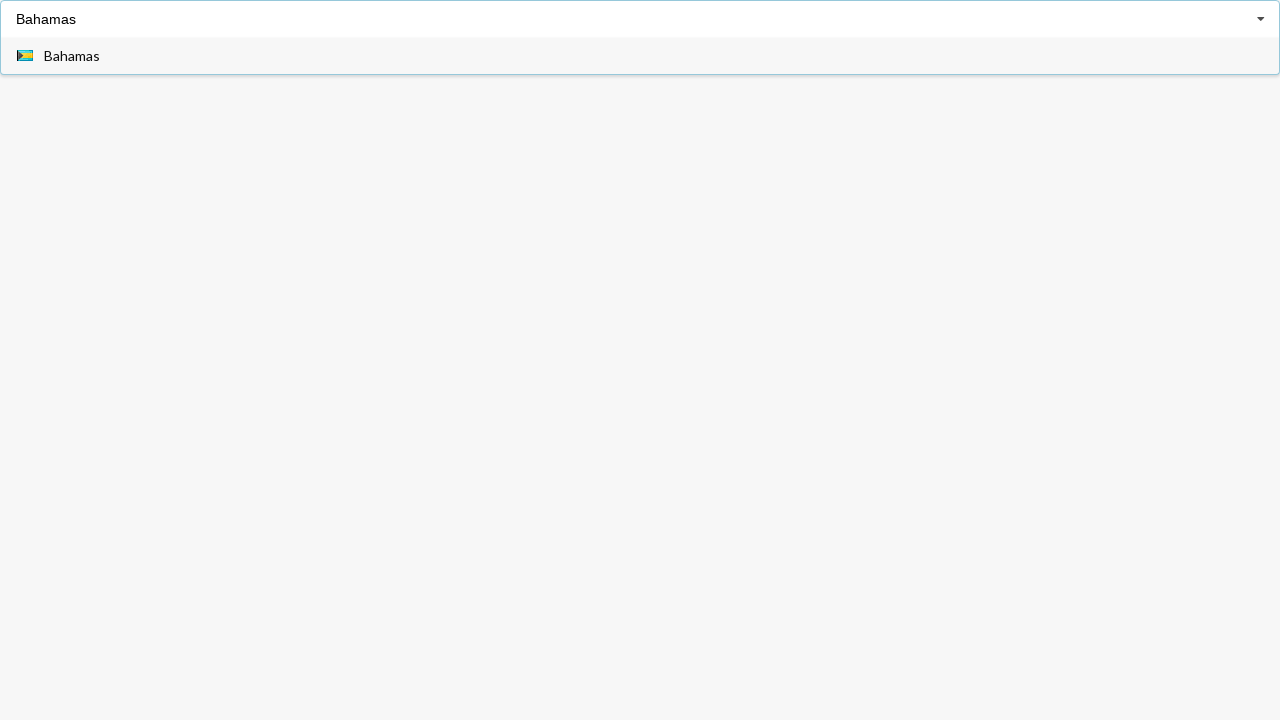

Dropdown menu appeared with filtered results
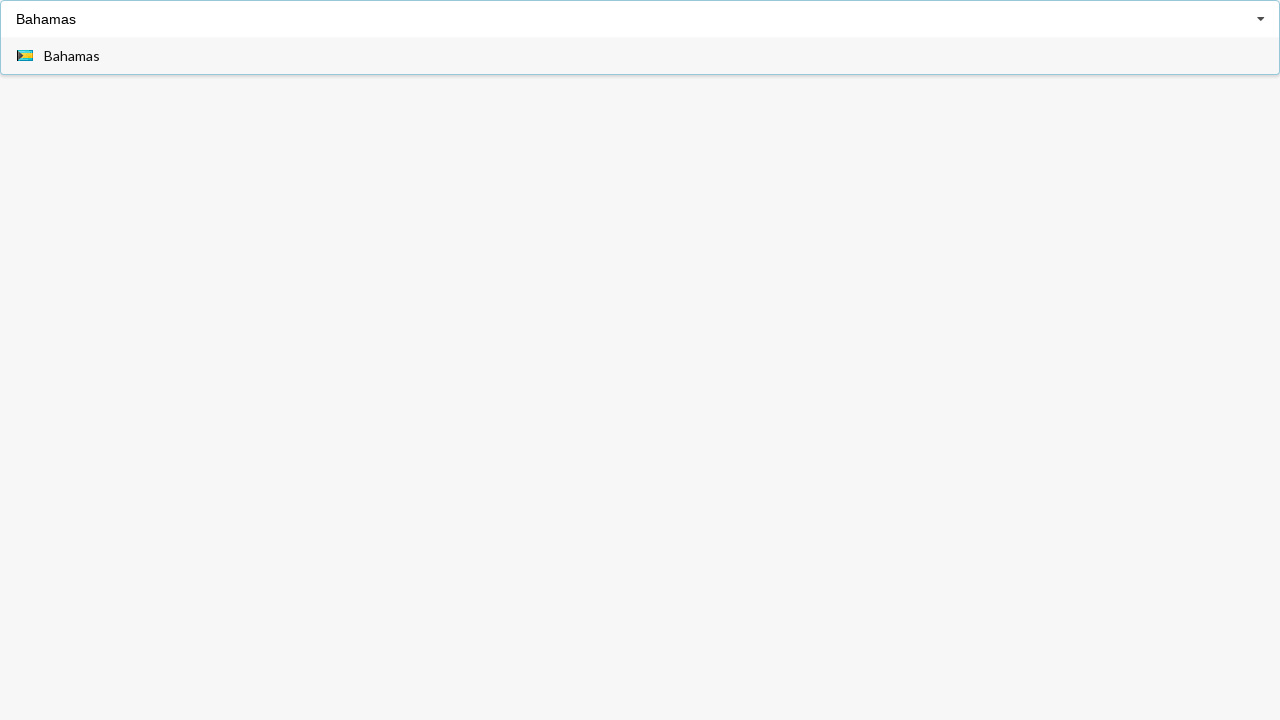

Clicked on 'Bahamas' option from the dropdown menu at (72, 56) on div.visible.menu.transition span:has-text('Bahamas')
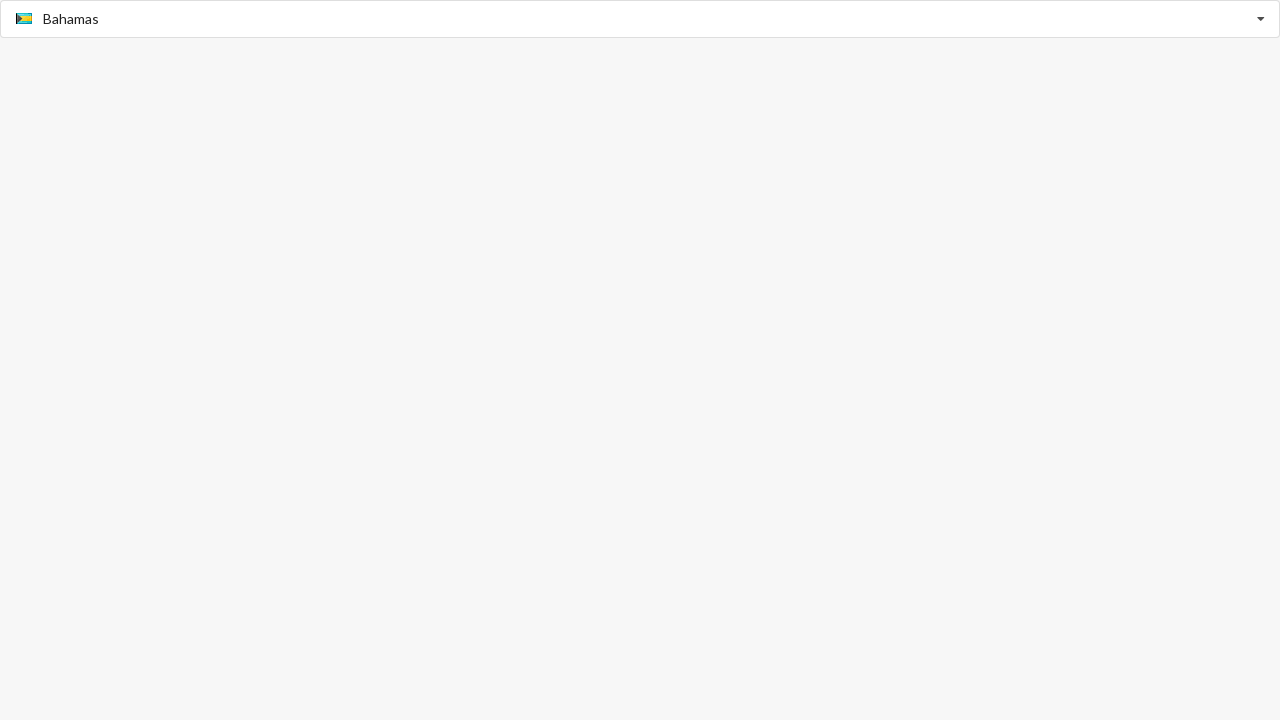

Verified 'Bahamas' was selected and displayed in the dropdown
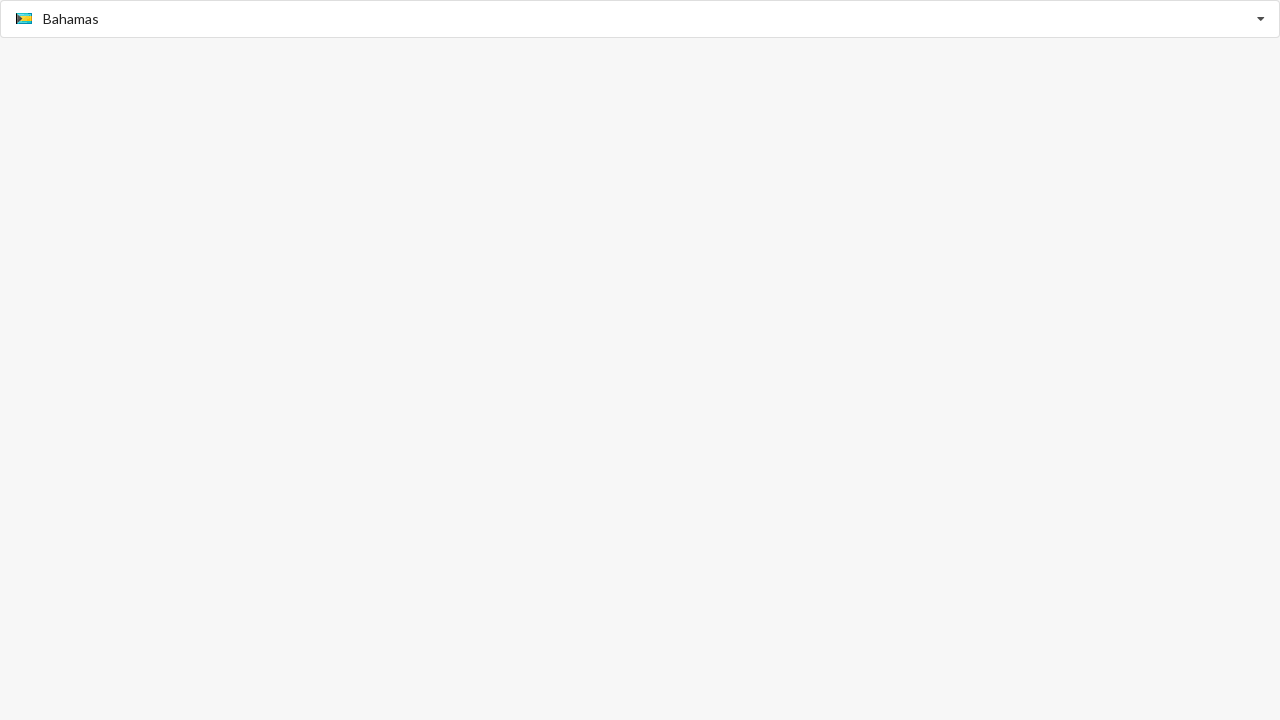

Typed 'Benin' in the editable dropdown search field on input.search
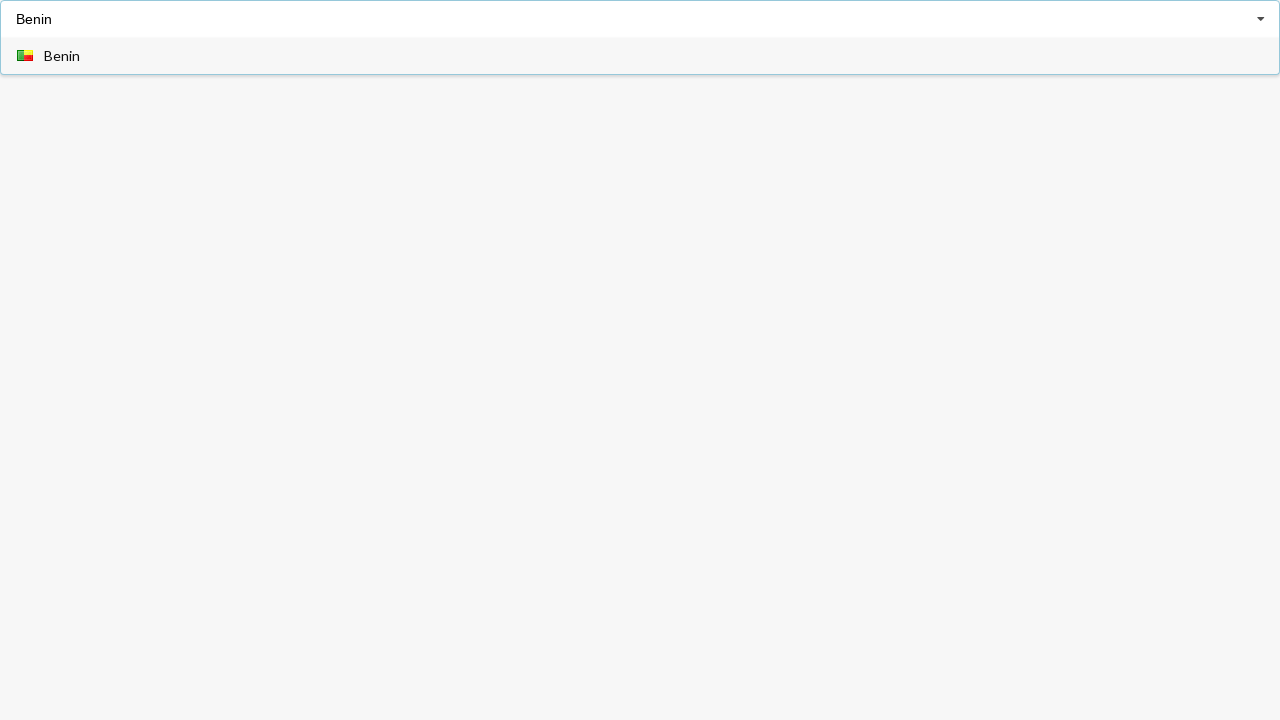

Dropdown menu appeared with filtered results for 'Benin'
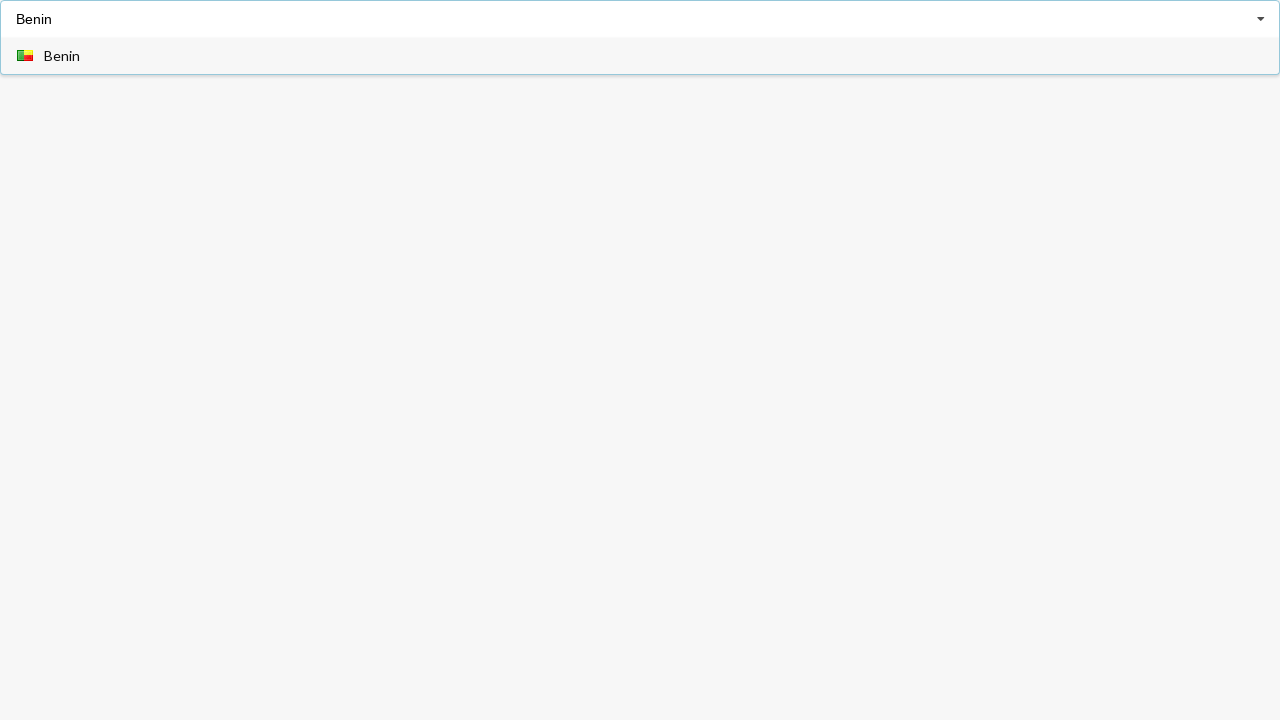

Clicked on 'Benin' option from the dropdown menu at (62, 56) on div.visible.menu.transition span:has-text('Benin')
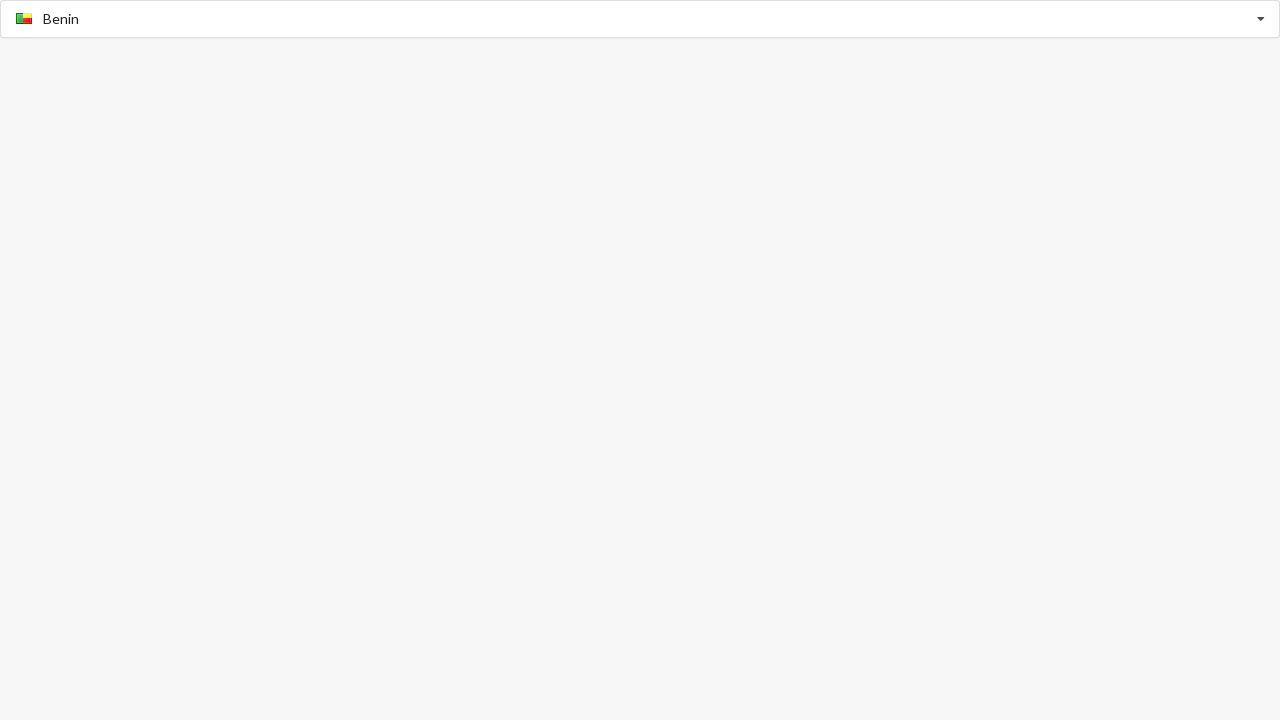

Verified 'Benin' was selected and displayed in the dropdown
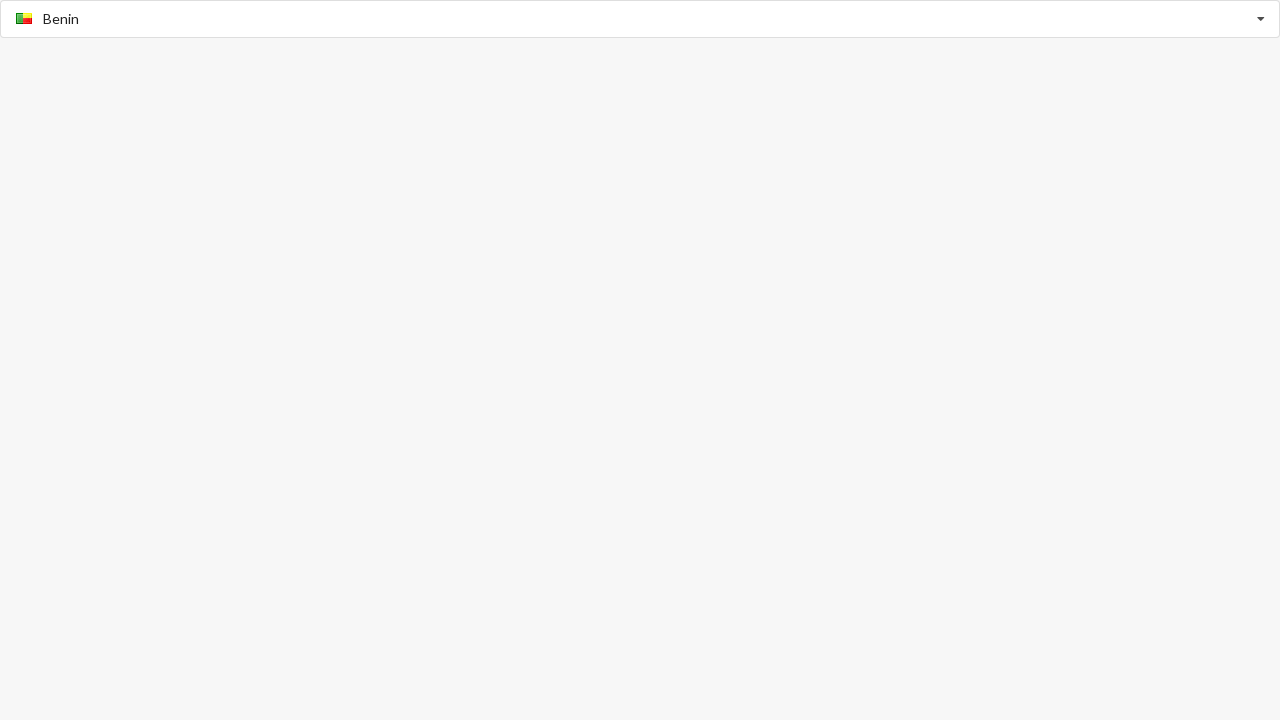

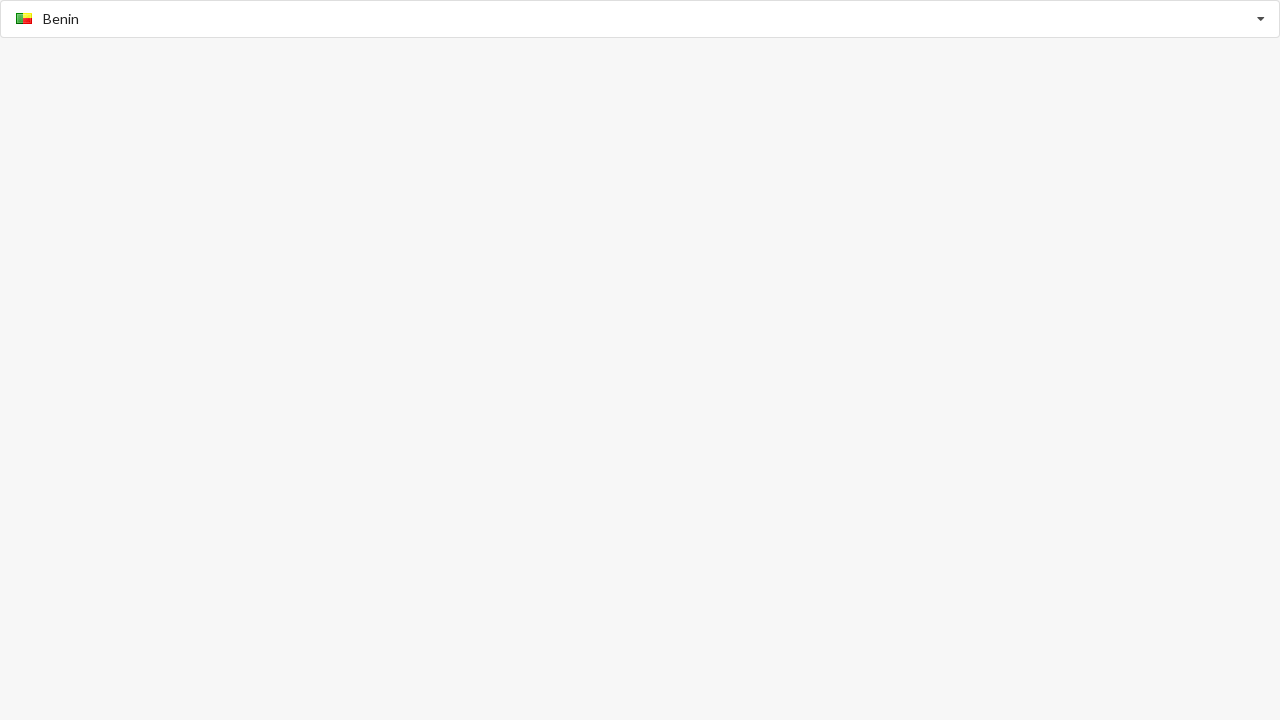